Tests the train search functionality on erail.in by entering source and destination stations (Chennai to Madurai), checking a date filter option, and waiting for the train results table to load.

Starting URL: https://erail.in/

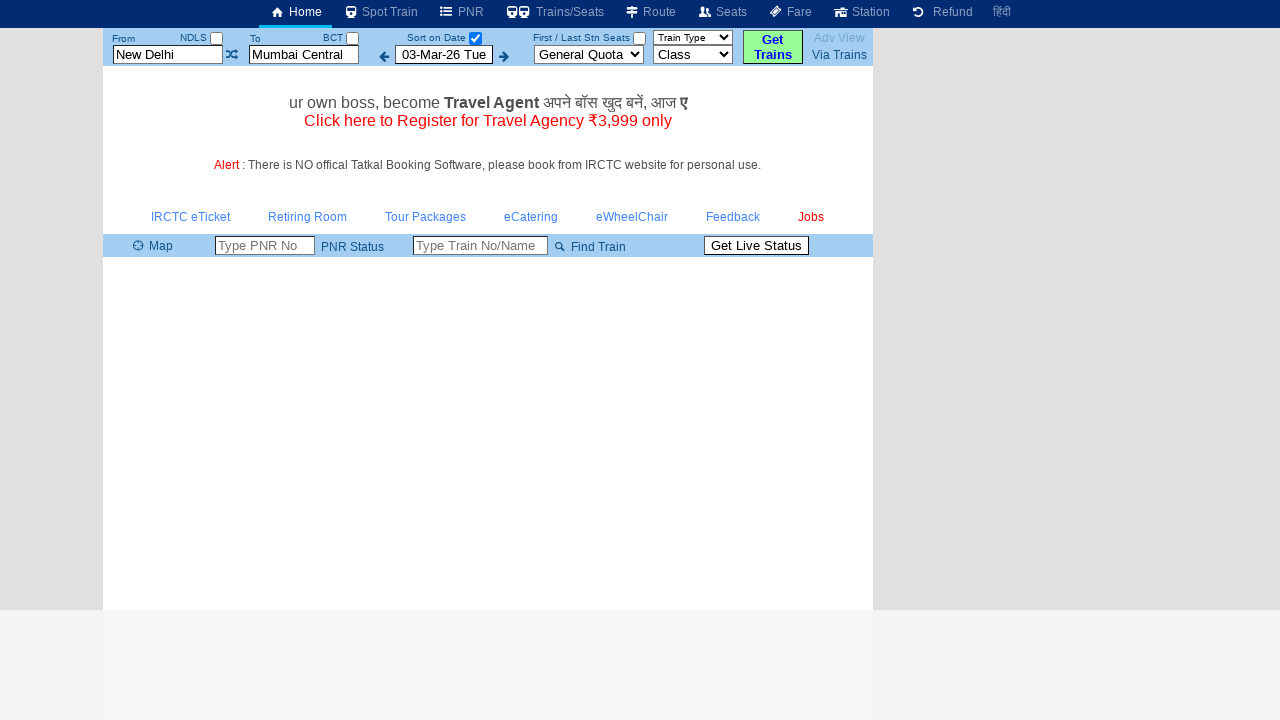

Cleared source station field on input#txtStationFrom
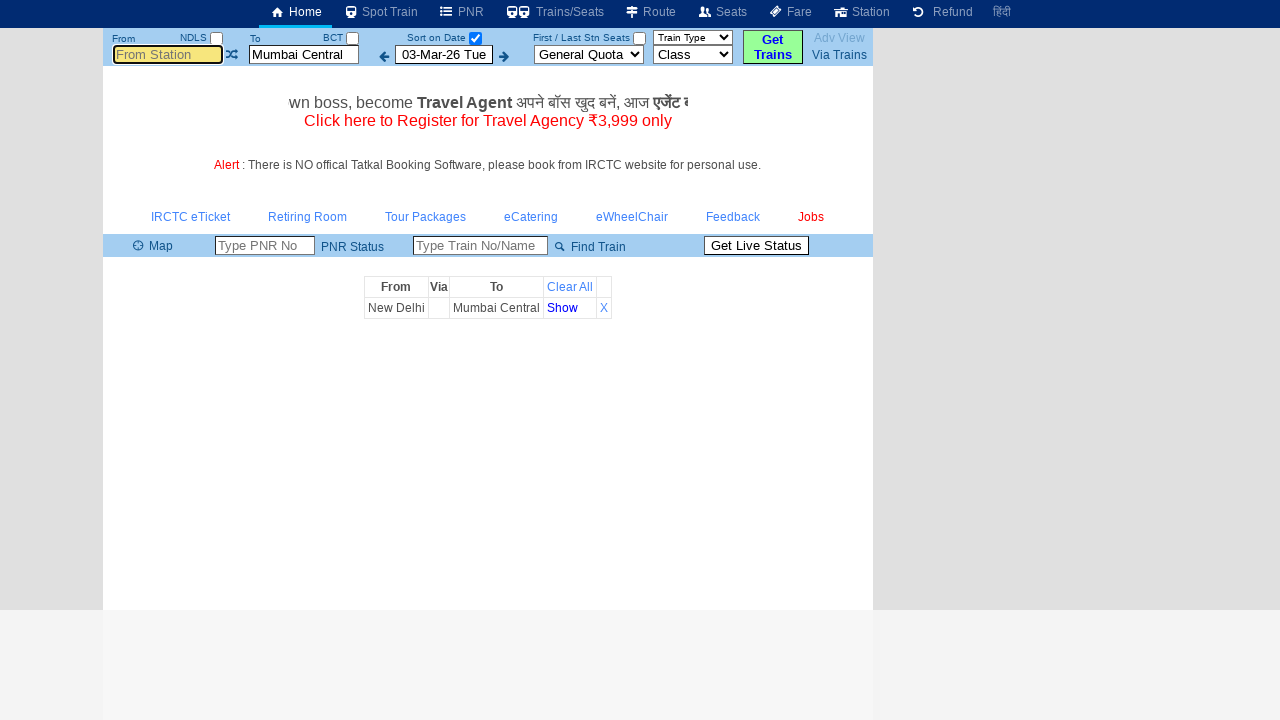

Filled source station field with MAS (Chennai) on input#txtStationFrom
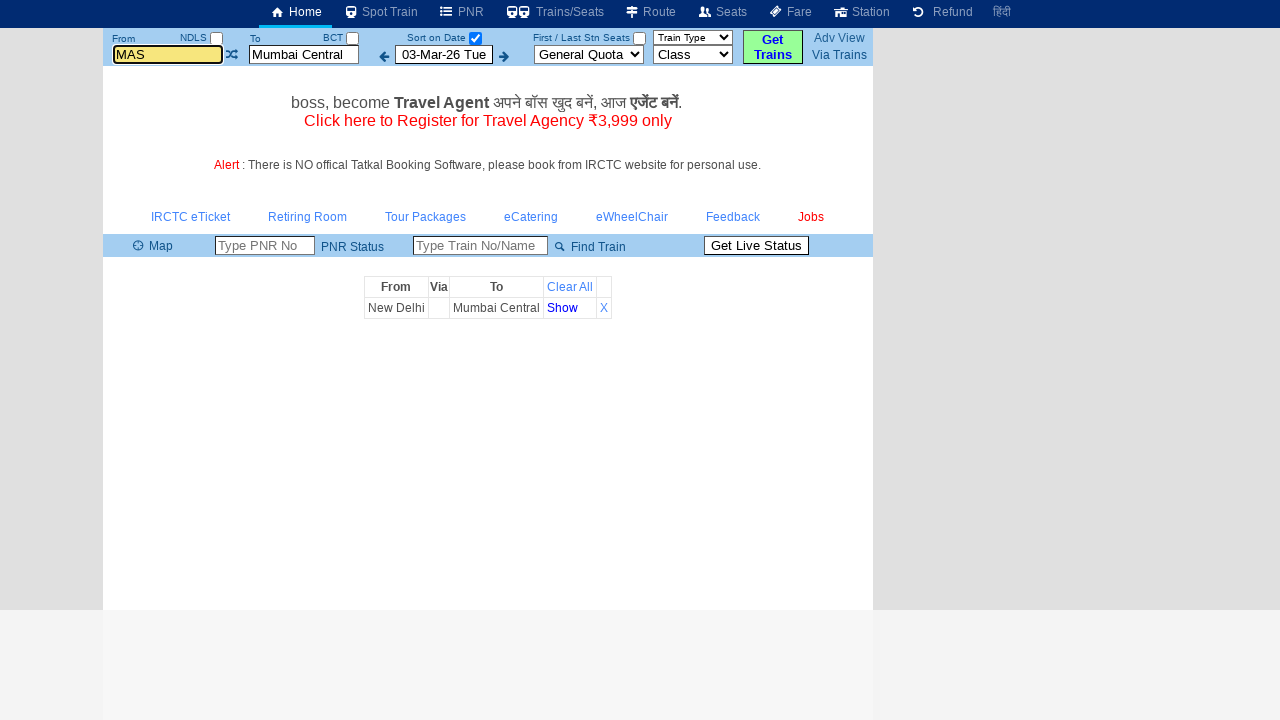

Pressed Enter to confirm source station selection on input#txtStationFrom
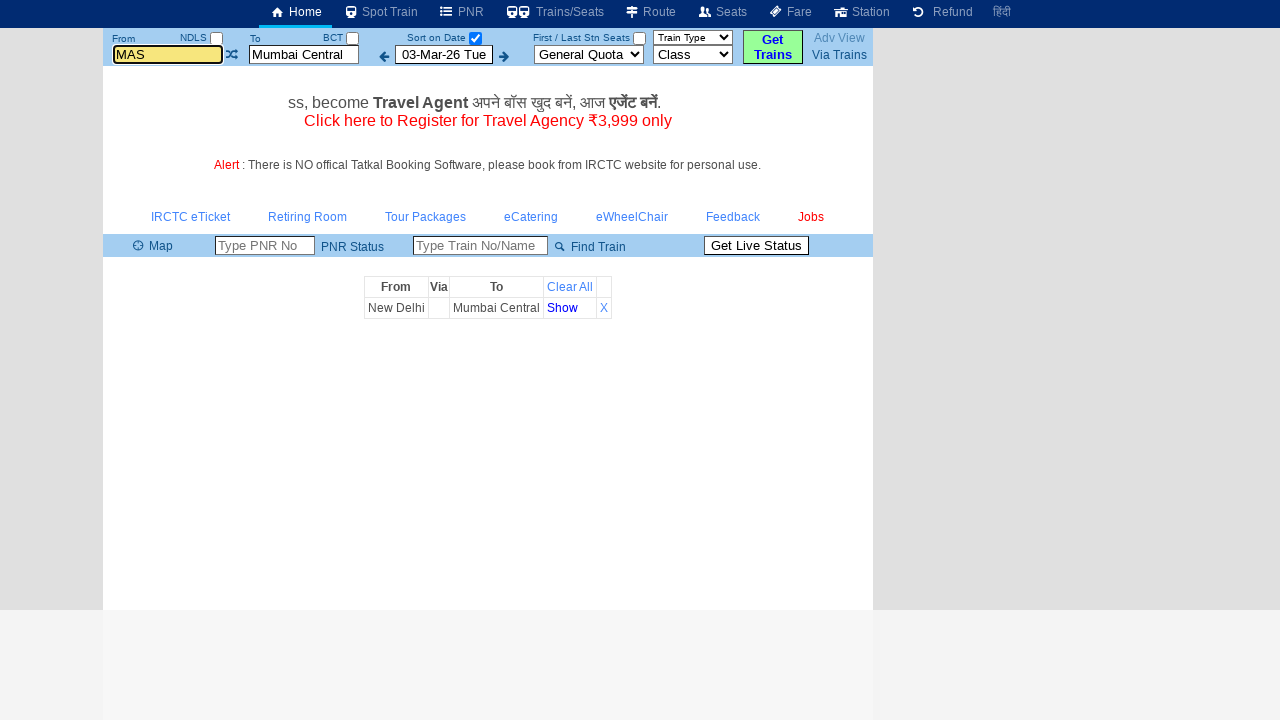

Cleared destination station field on input#txtStationTo
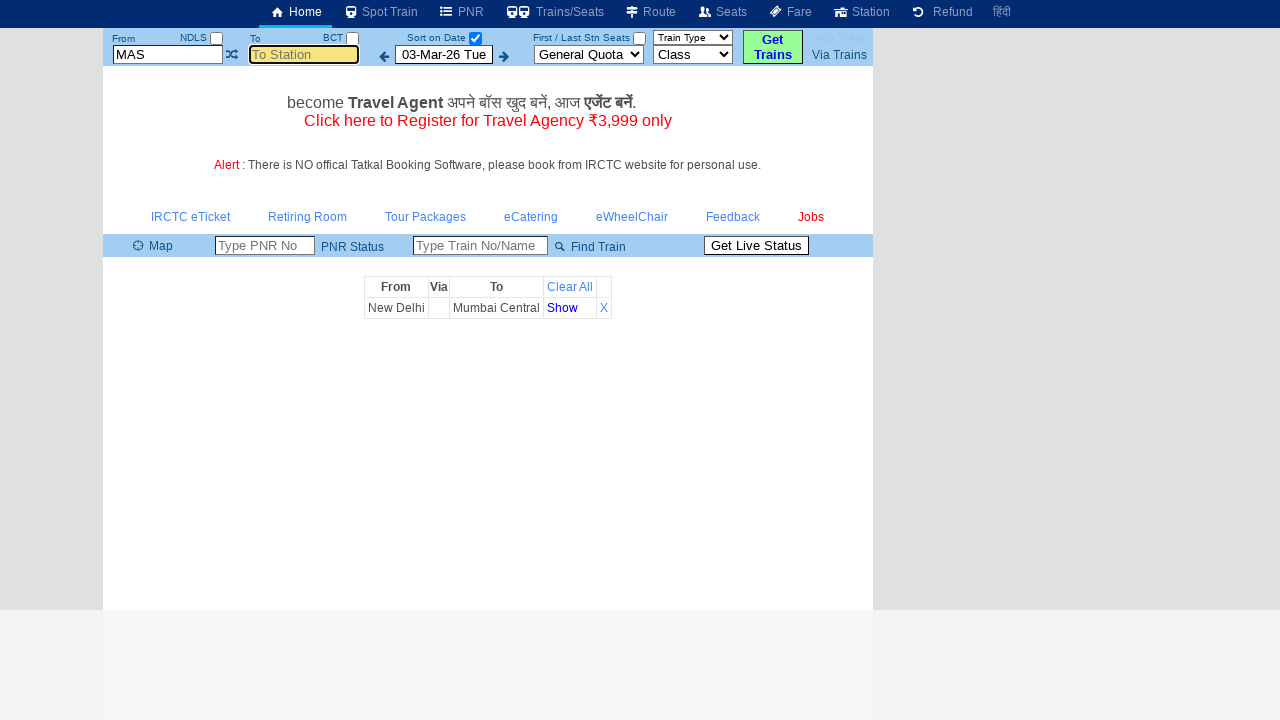

Filled destination station field with MDU (Madurai) on input#txtStationTo
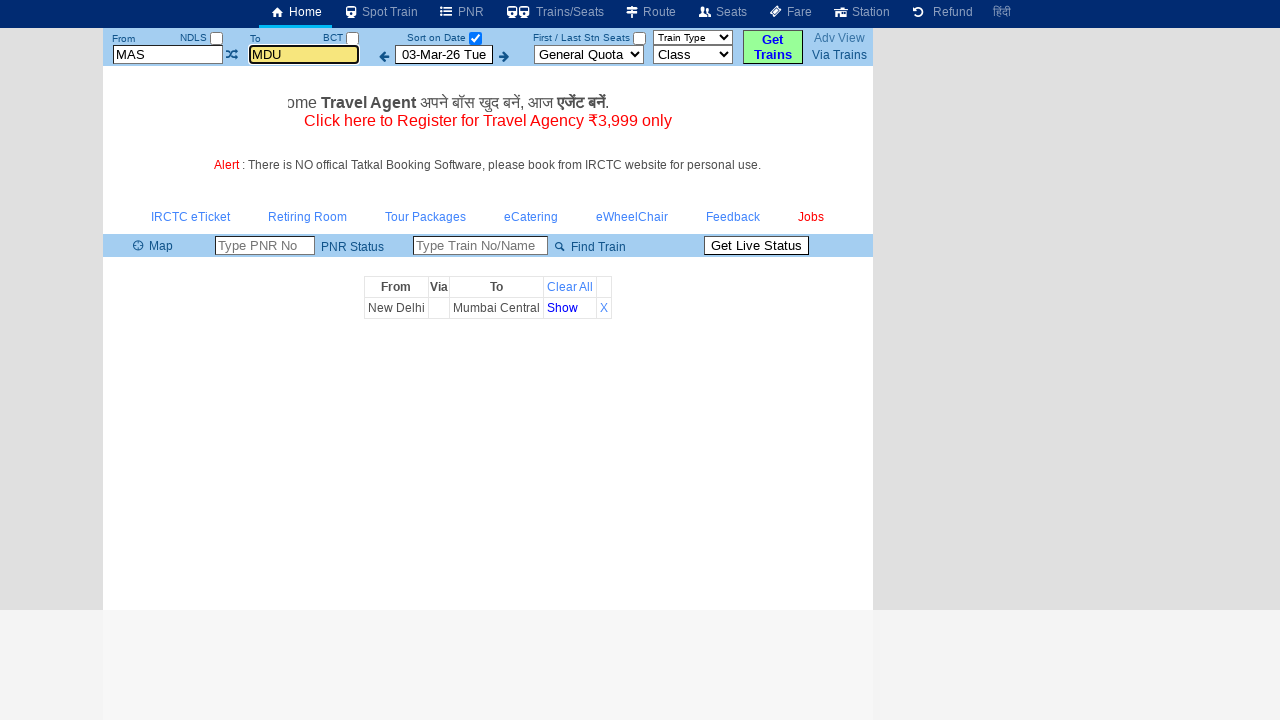

Pressed Enter to confirm destination station selection on input#txtStationTo
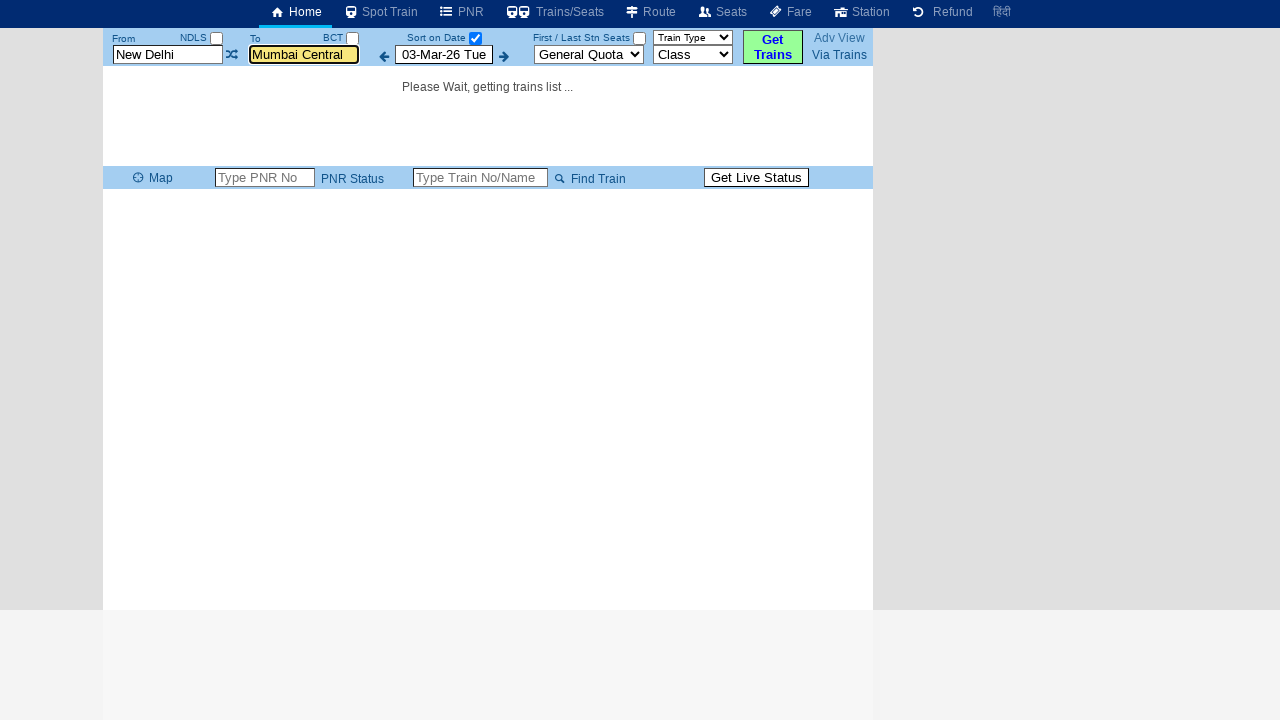

Clicked on the date filter checkbox at (475, 38) on input#chkSelectDateOnly
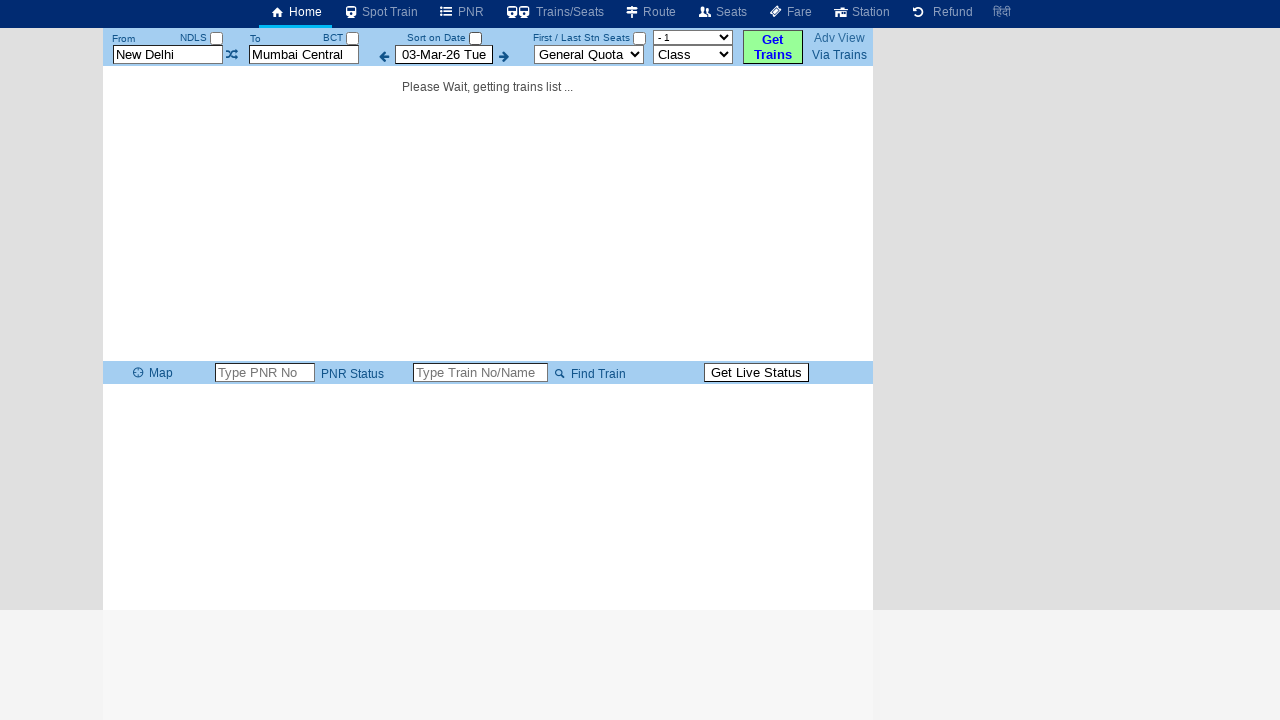

Train results table loaded successfully
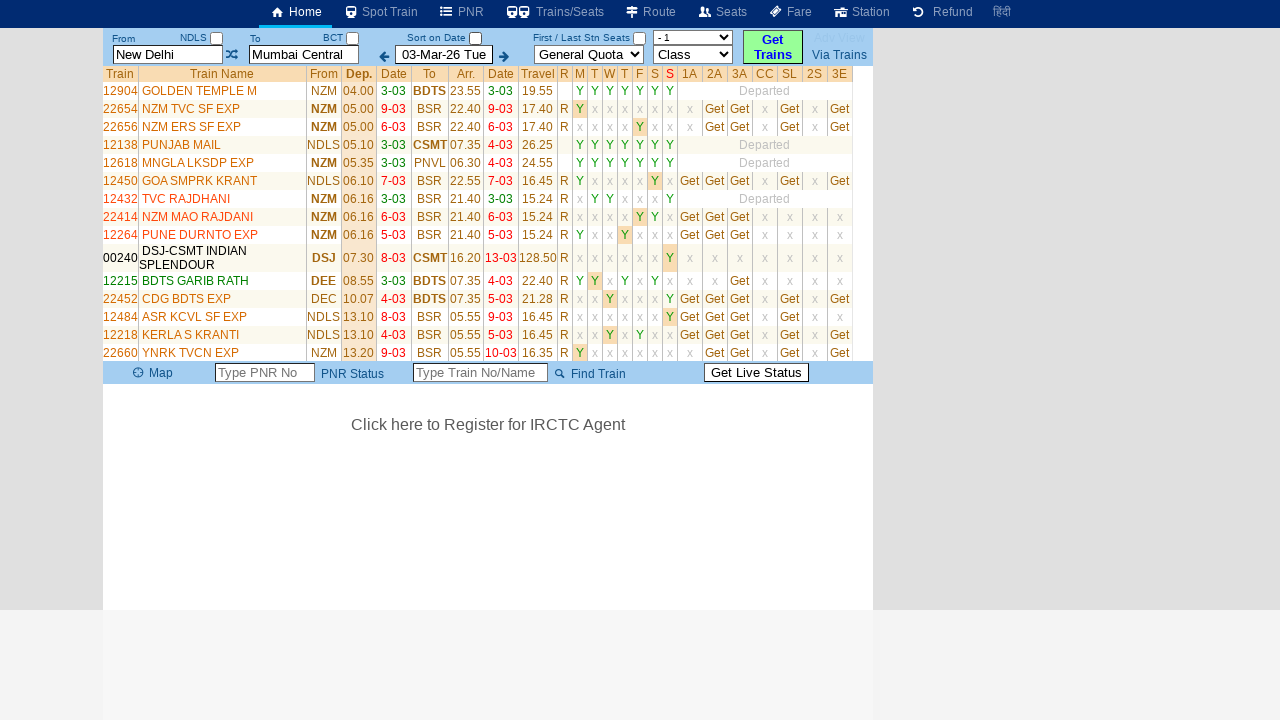

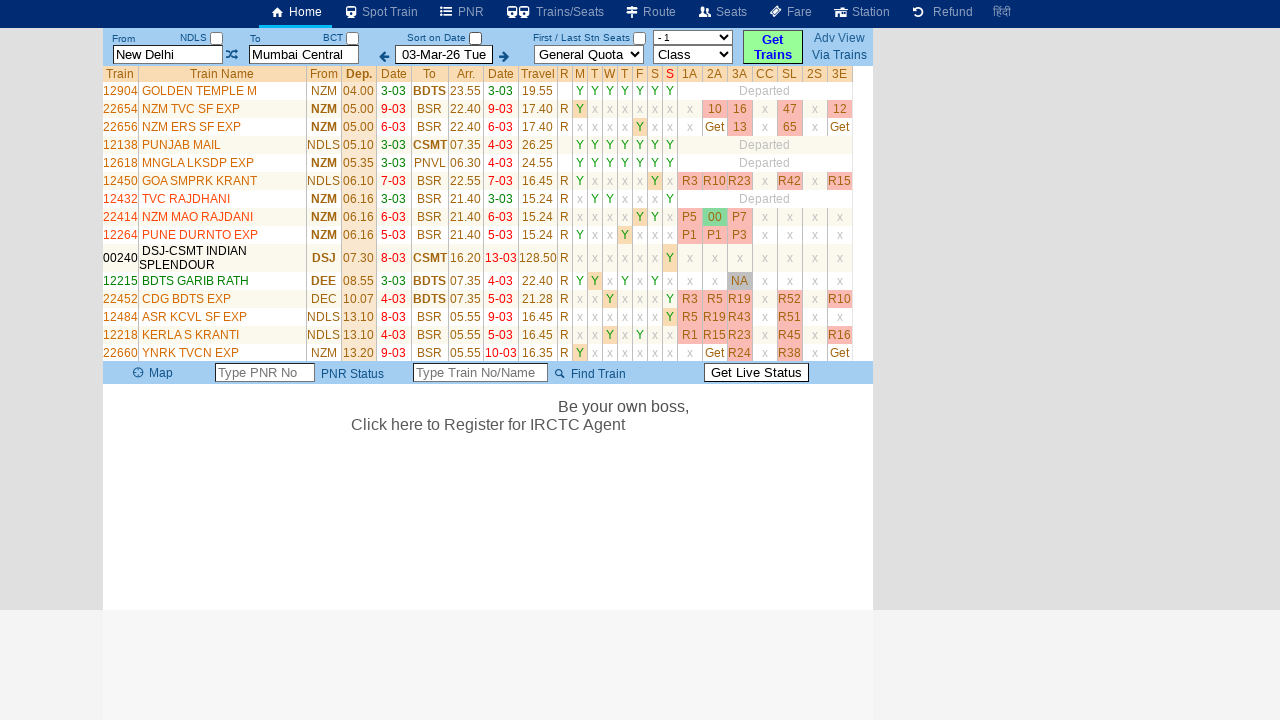